Navigates to a page, clicks a link with a mathematically calculated text value, fills out a registration form with personal details, and submits it

Starting URL: http://suninjuly.github.io/find_link_text

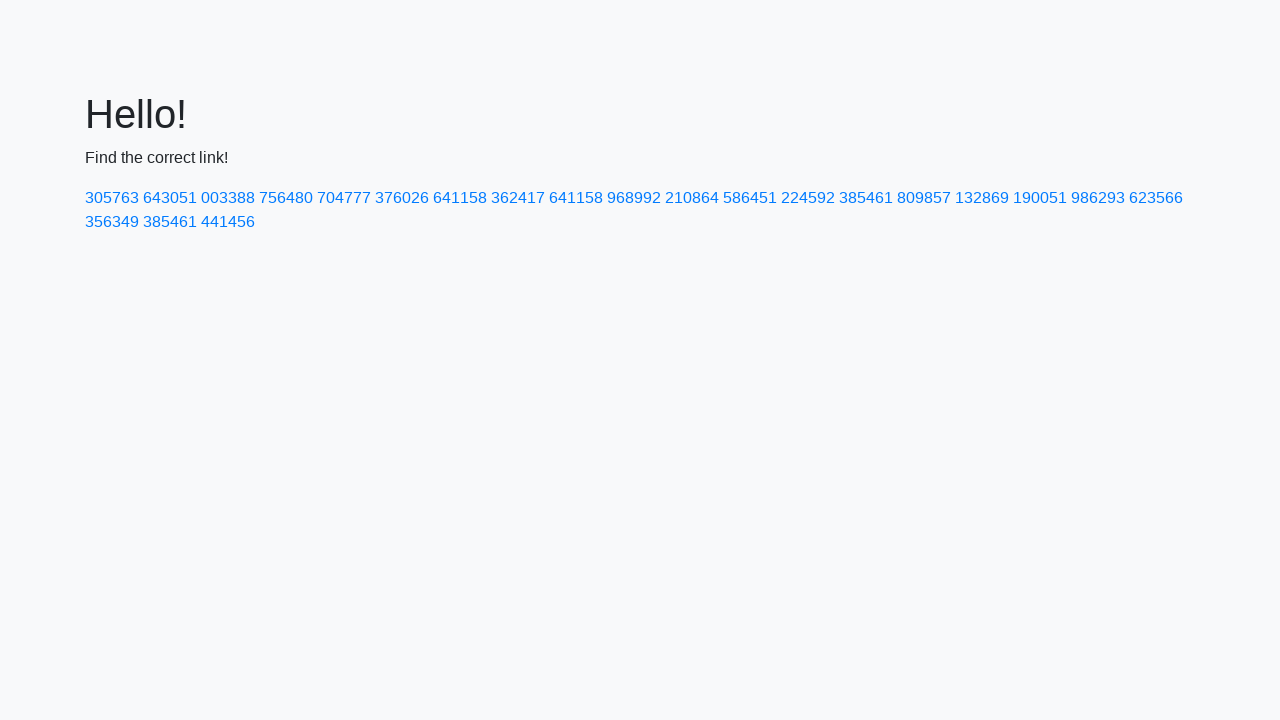

Clicked link with mathematically calculated text value: 224592 at (808, 198) on text=224592
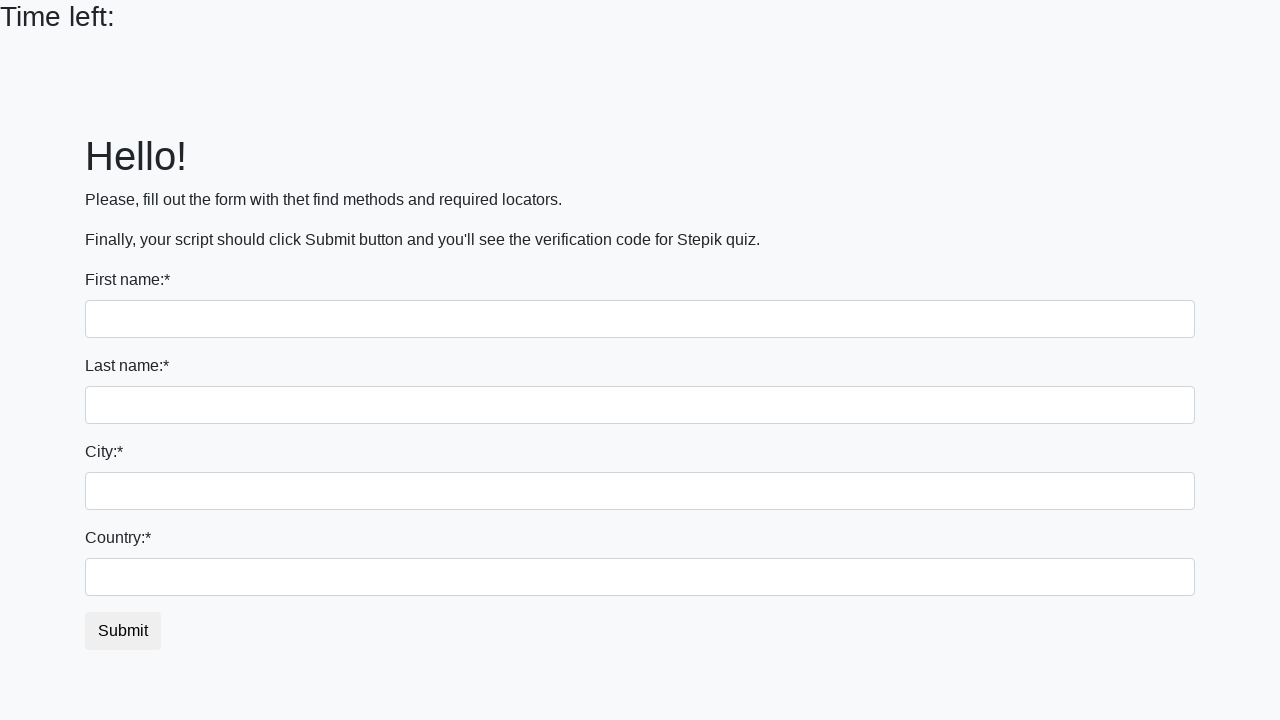

Filled first name field with 'Ivan' on input:first-of-type
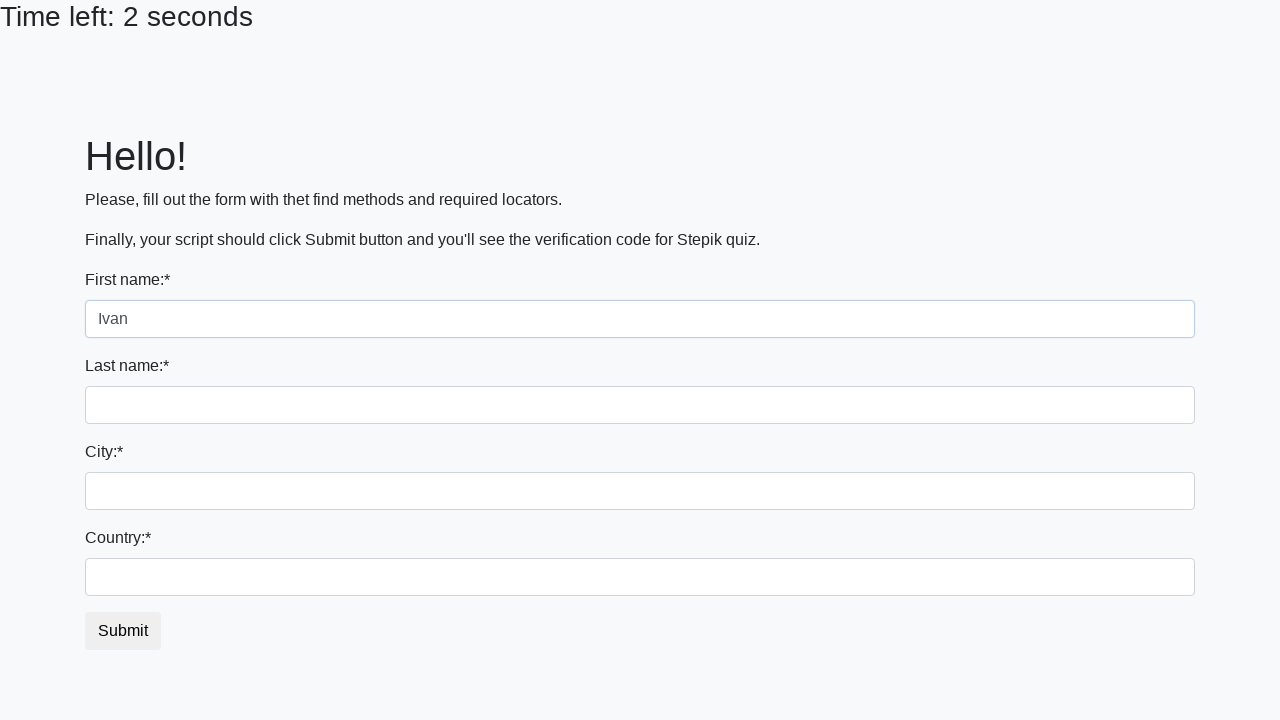

Filled last name field with 'Petrov' on input[name='last_name']
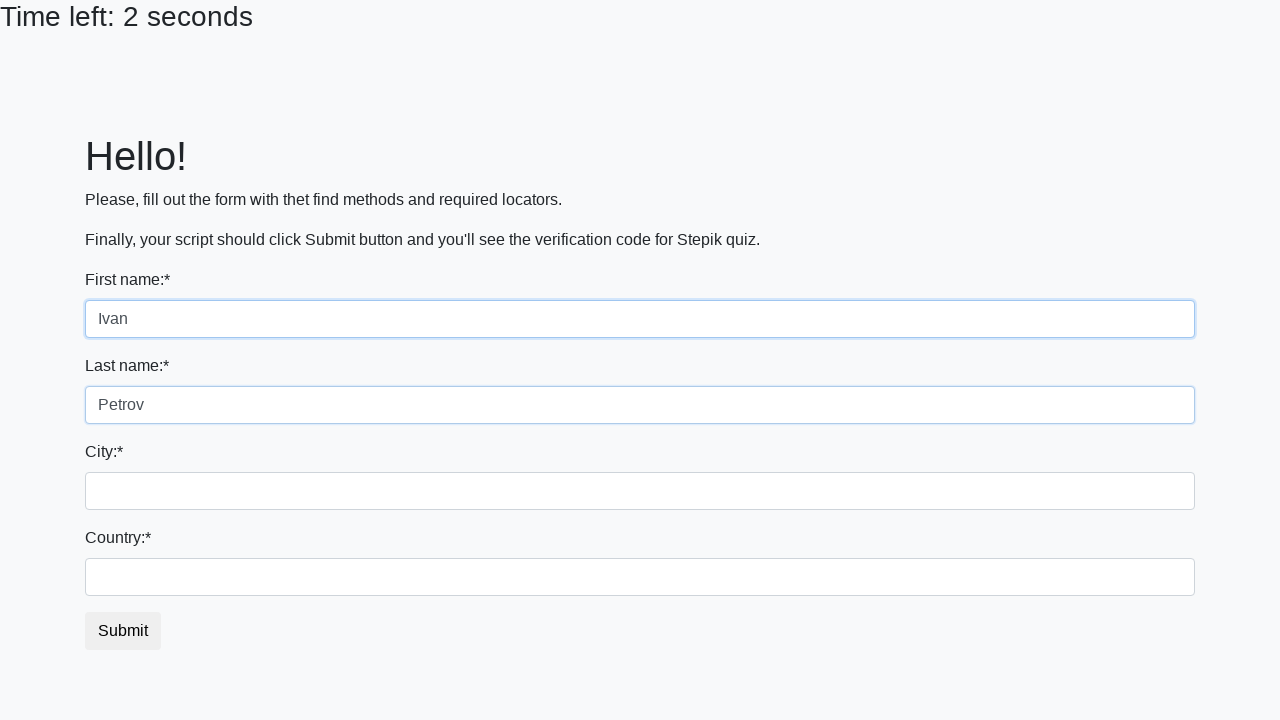

Filled city field with 'Smolensk' on .city
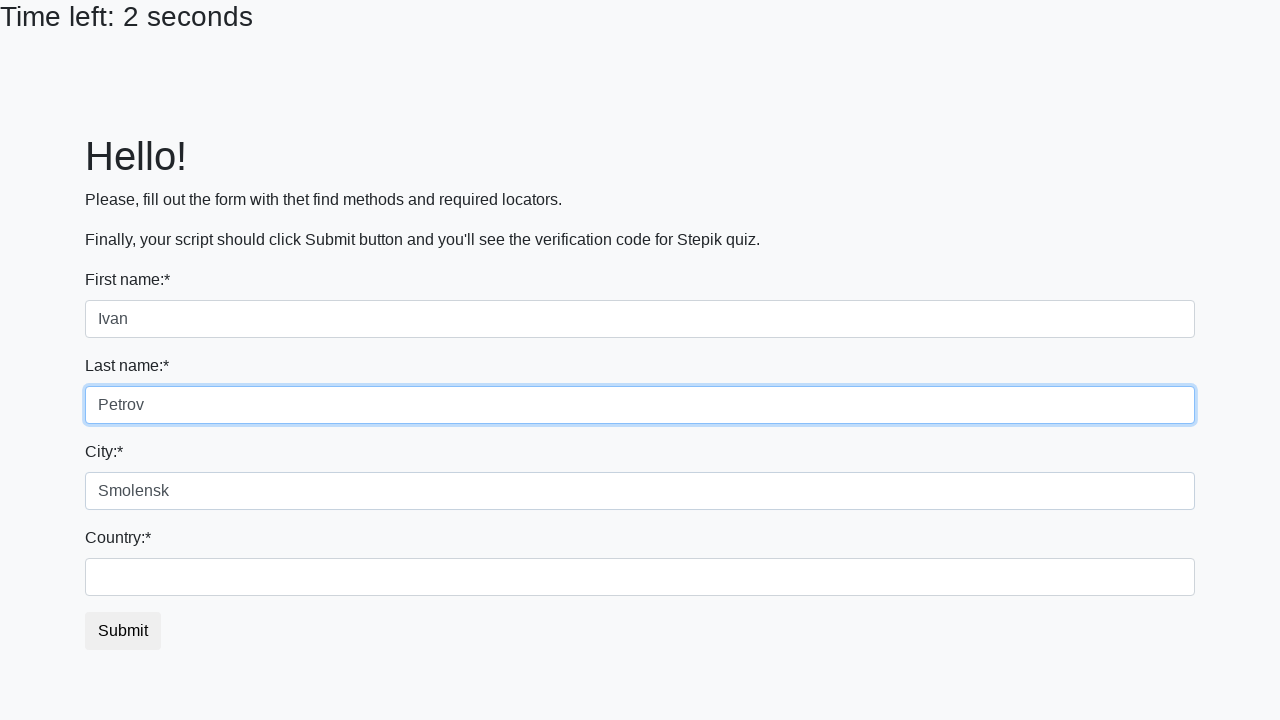

Filled country field with 'Russia' on #country
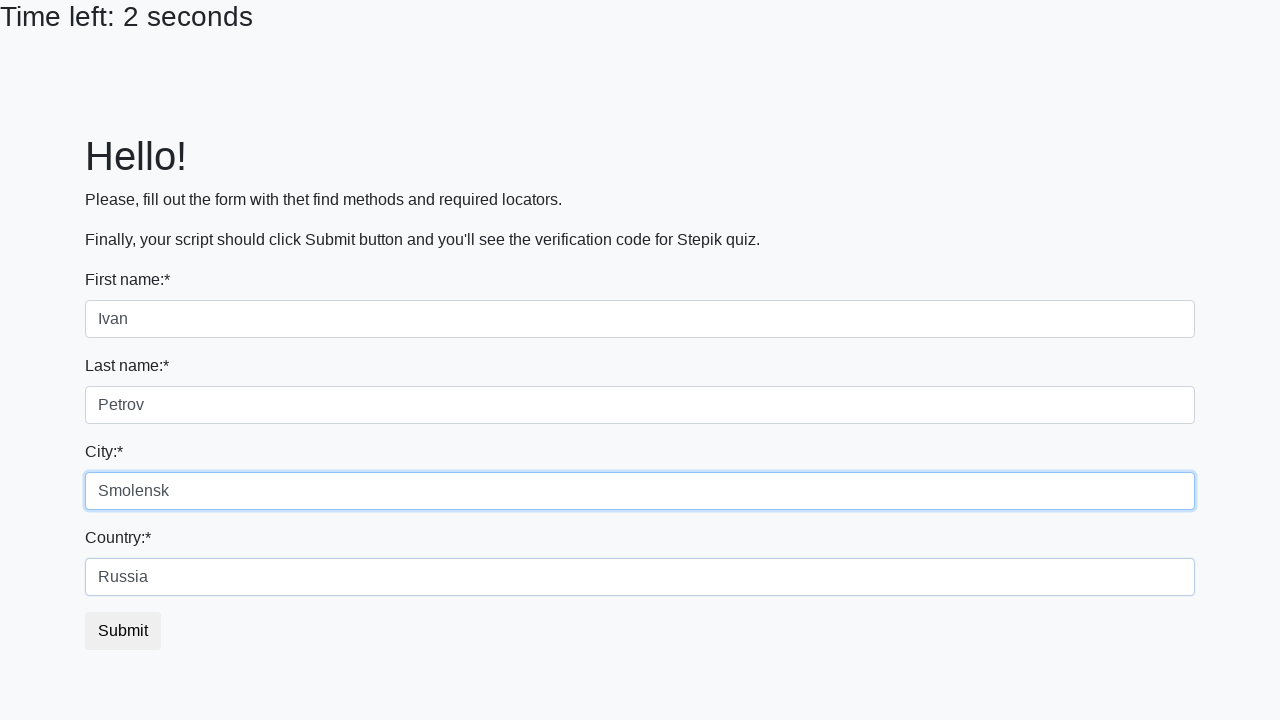

Clicked submit button to complete registration form at (123, 631) on button.btn
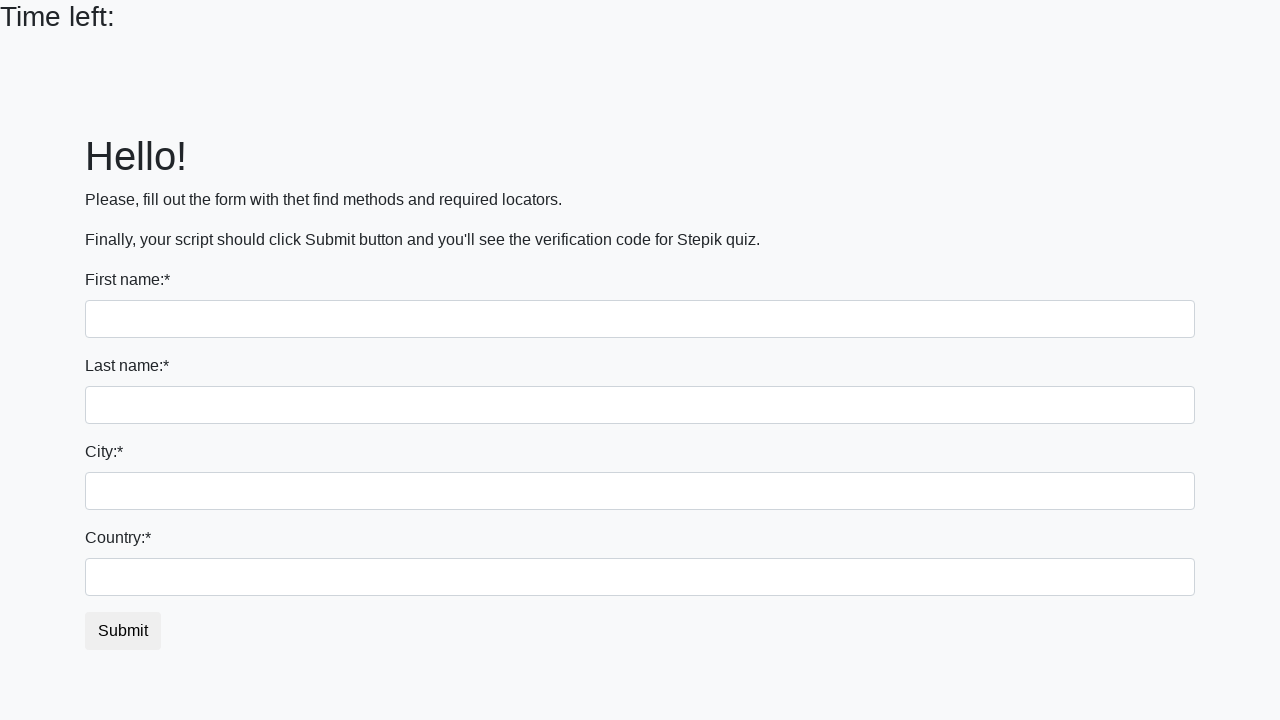

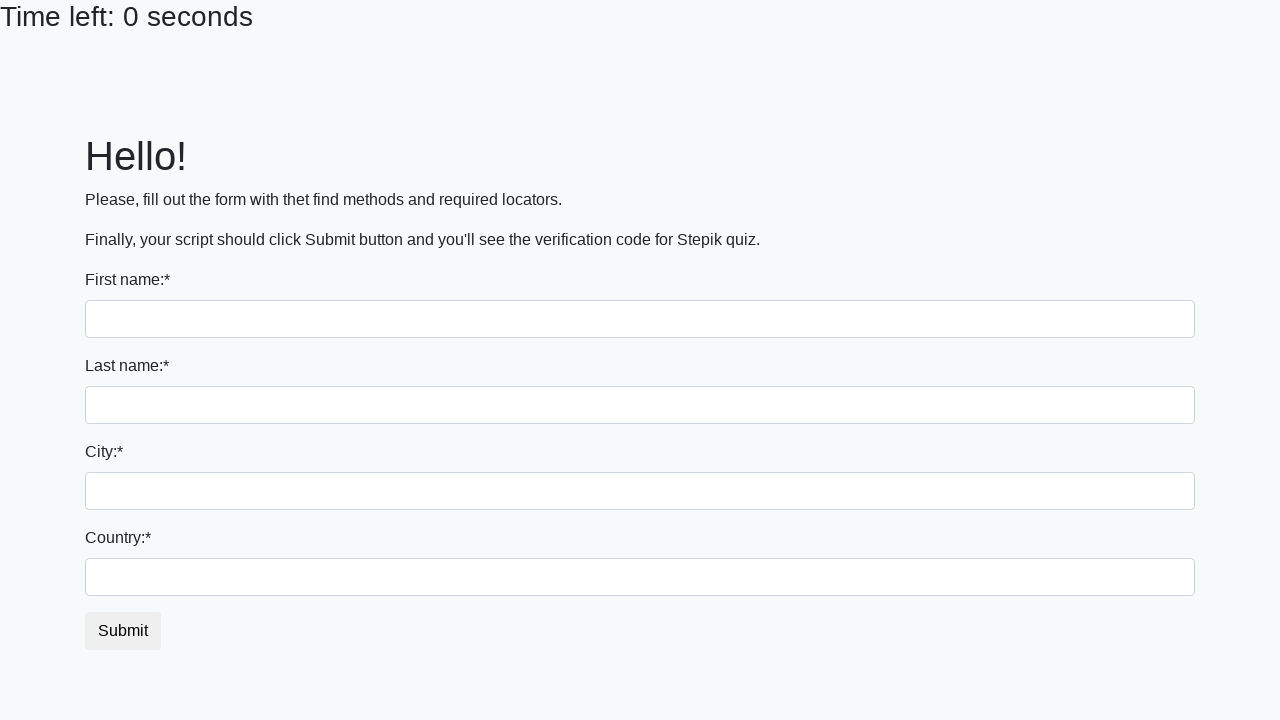